Tests partial form submission with first name and job title fields filled, without selecting a radio button, then clicking submit

Starting URL: http://formy-project.herokuapp.com/form

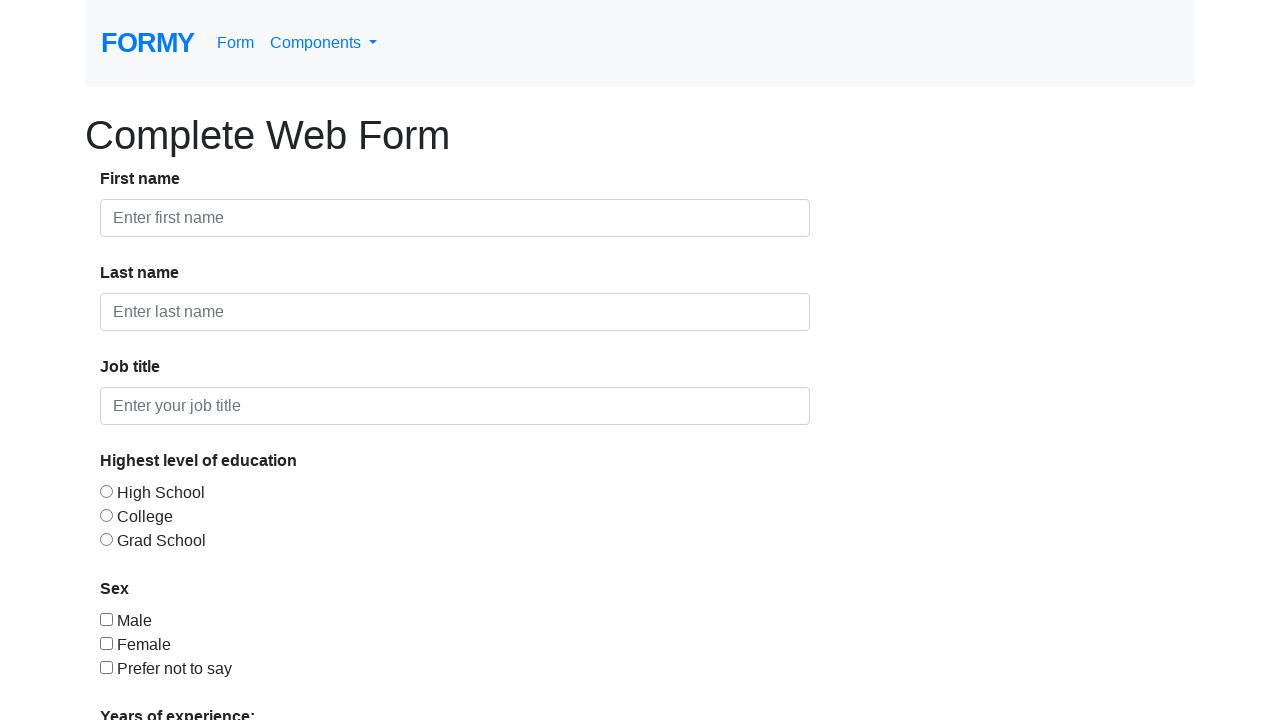

Filled first name field with 'Mohamed' on #first-name
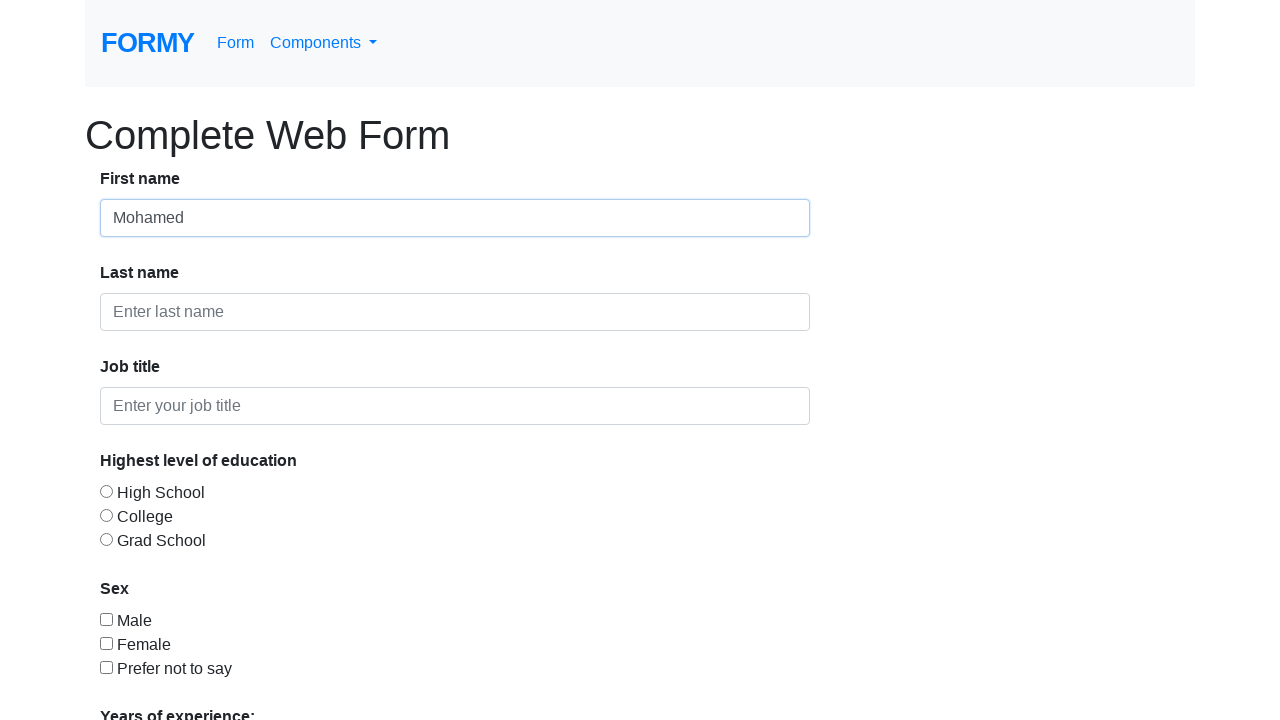

Filled job title field with 'CESS Student' on #job-title
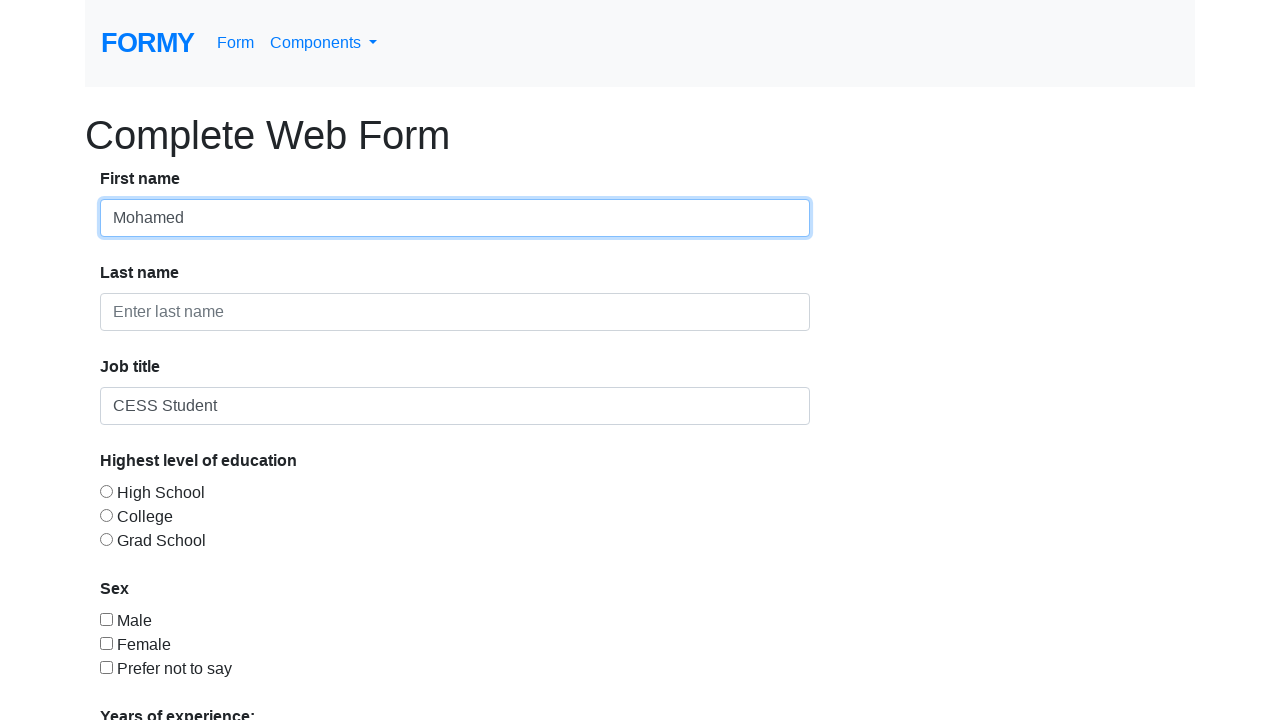

Clicked submit button without selecting radio button at (148, 680) on xpath=//a[contains(@class, 'btn')]
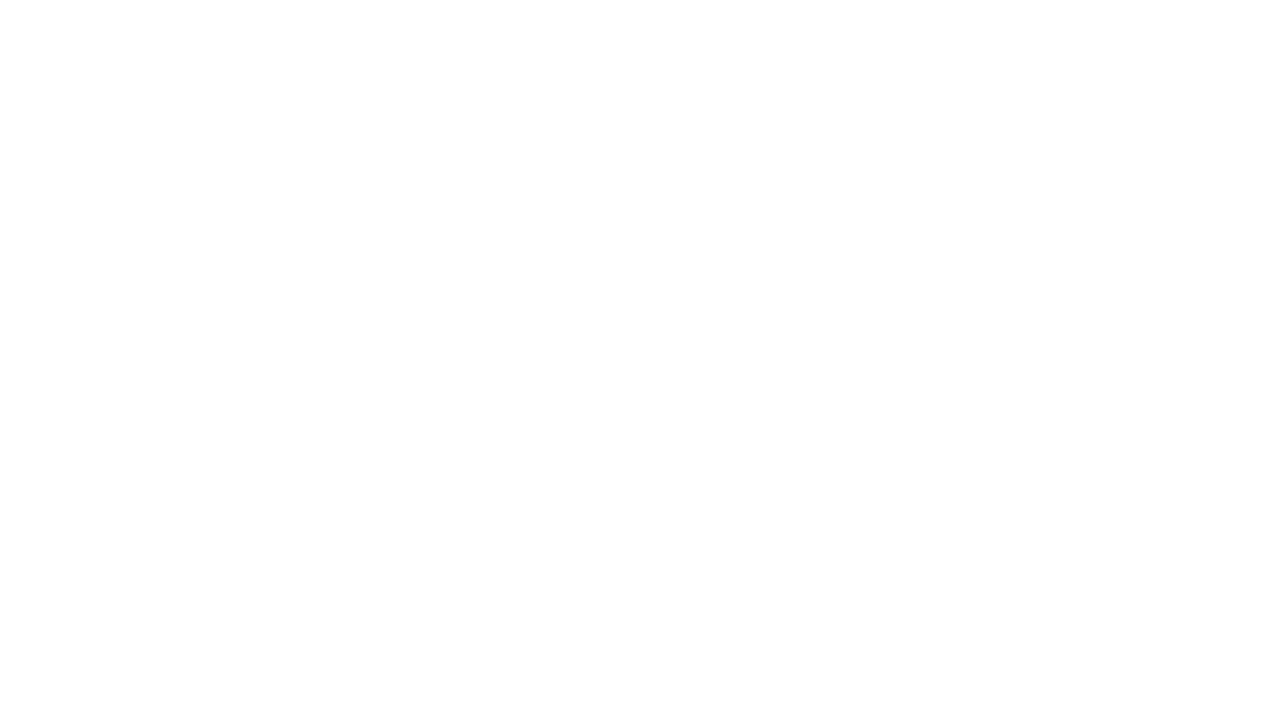

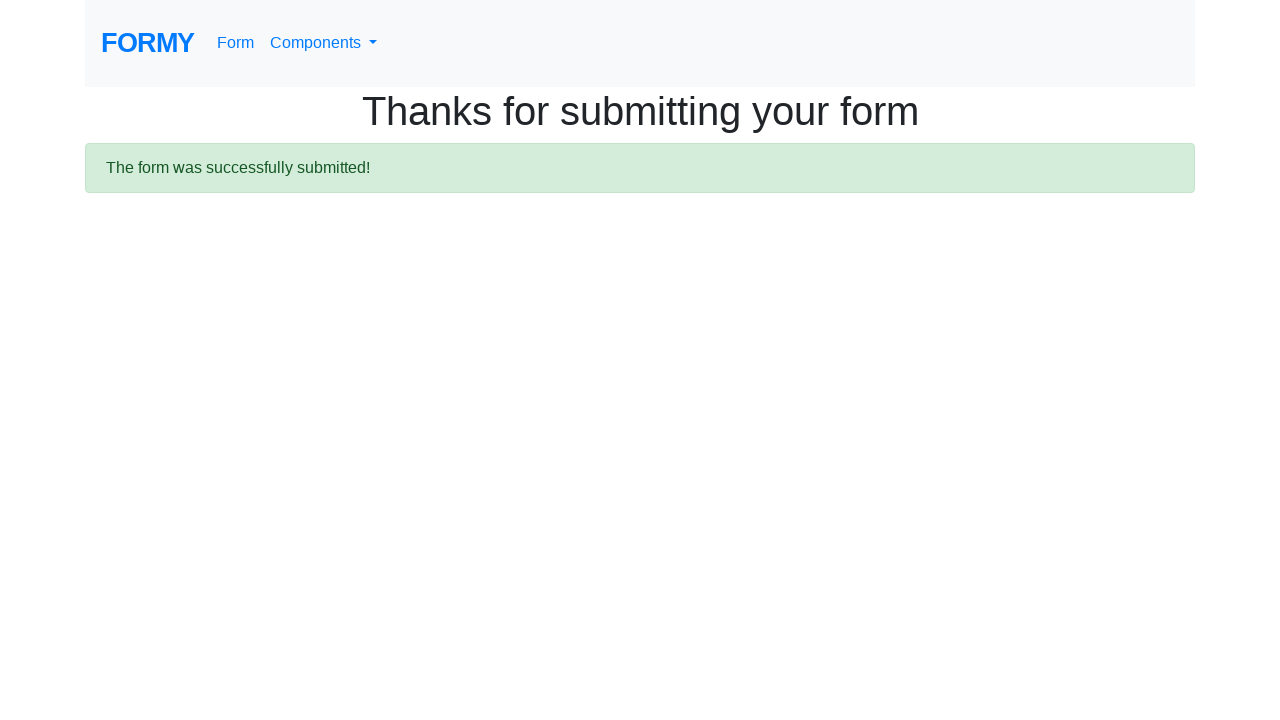